Tests JavaScript prompt alert handling by clicking a prompt button, entering text into the alert, and accepting it

Starting URL: https://v1.training-support.net/selenium/javascript-alerts

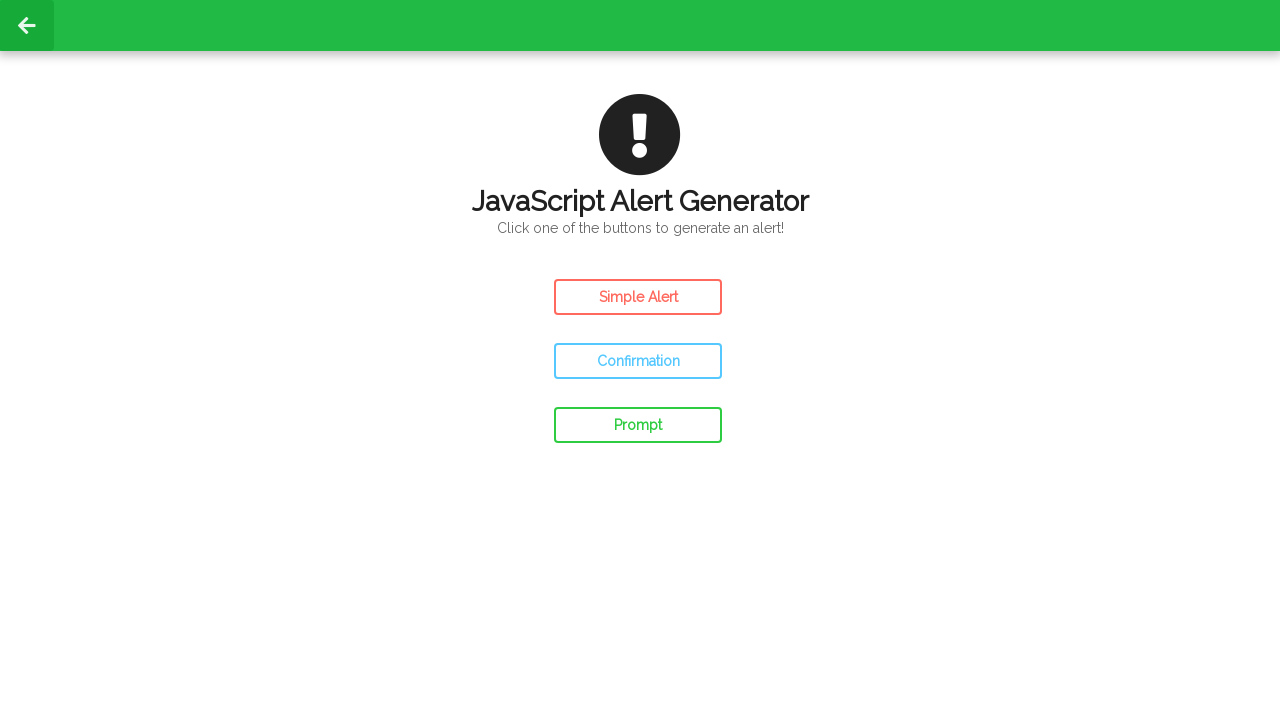

Clicked the prompt button to trigger JavaScript alert at (638, 425) on #prompt
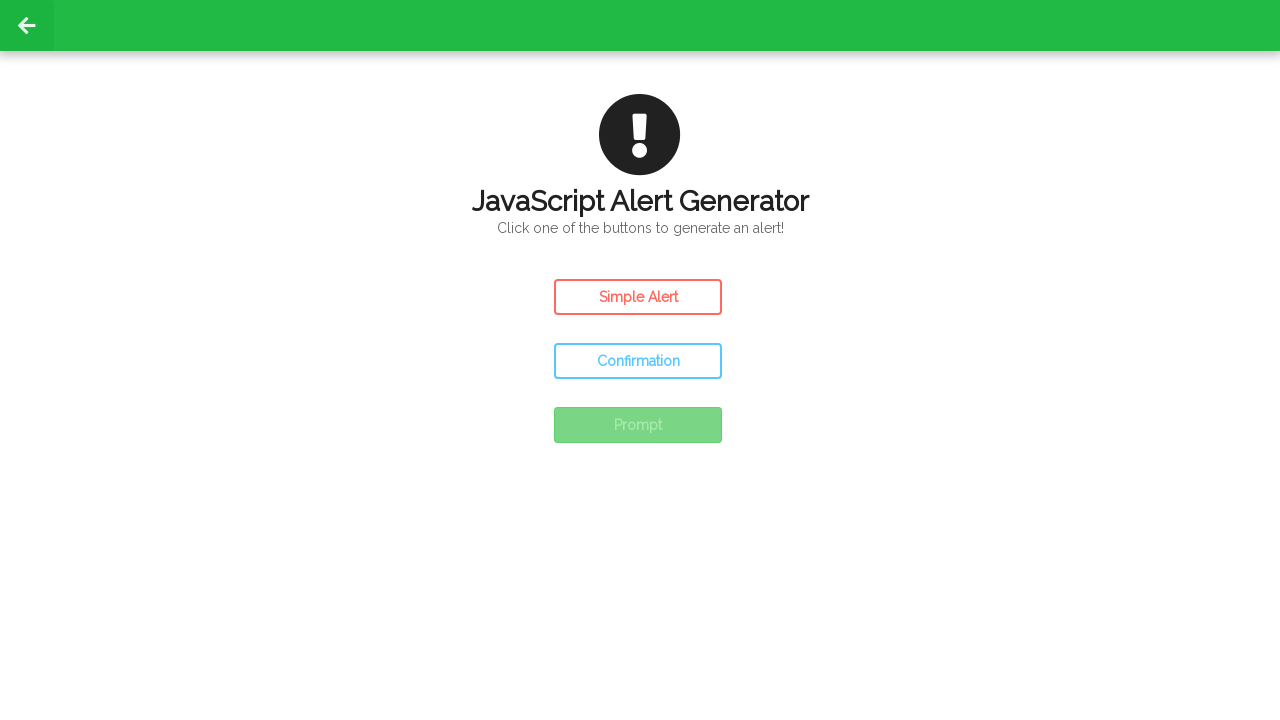

Set up dialog handler to accept prompt with text 'Awesome!!'
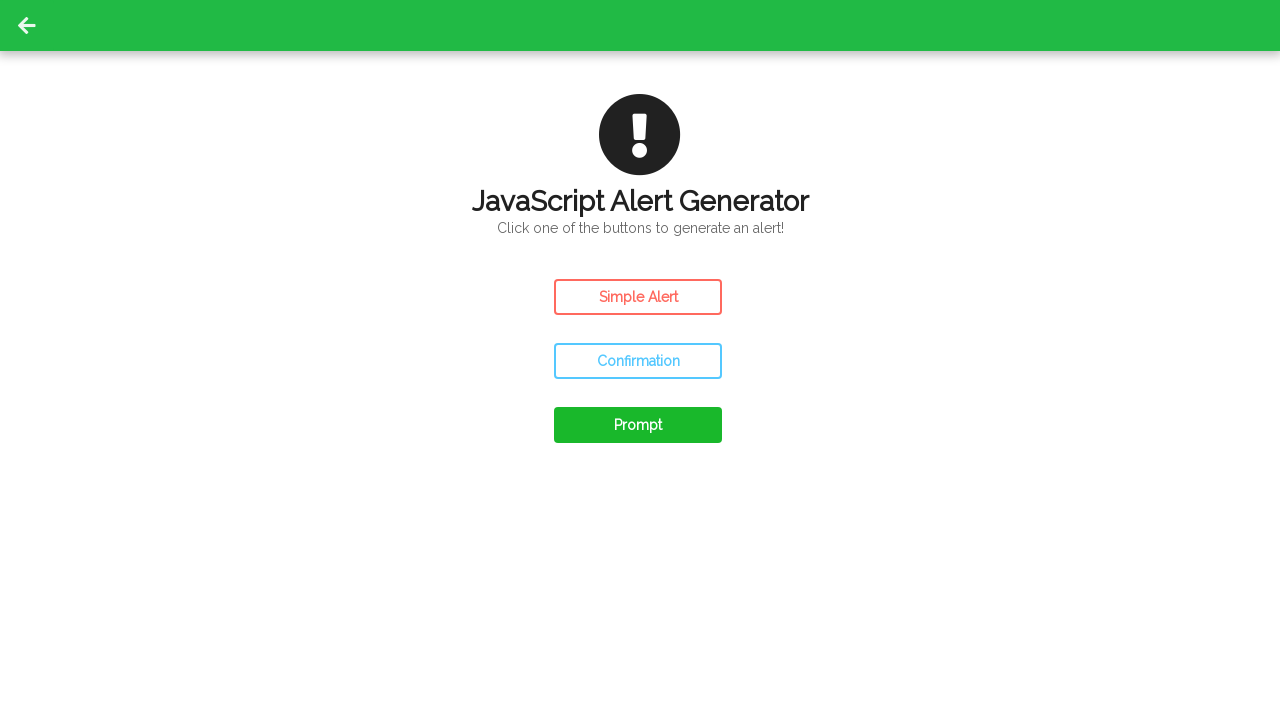

Clicked prompt button again to trigger the dialog at (638, 425) on #prompt
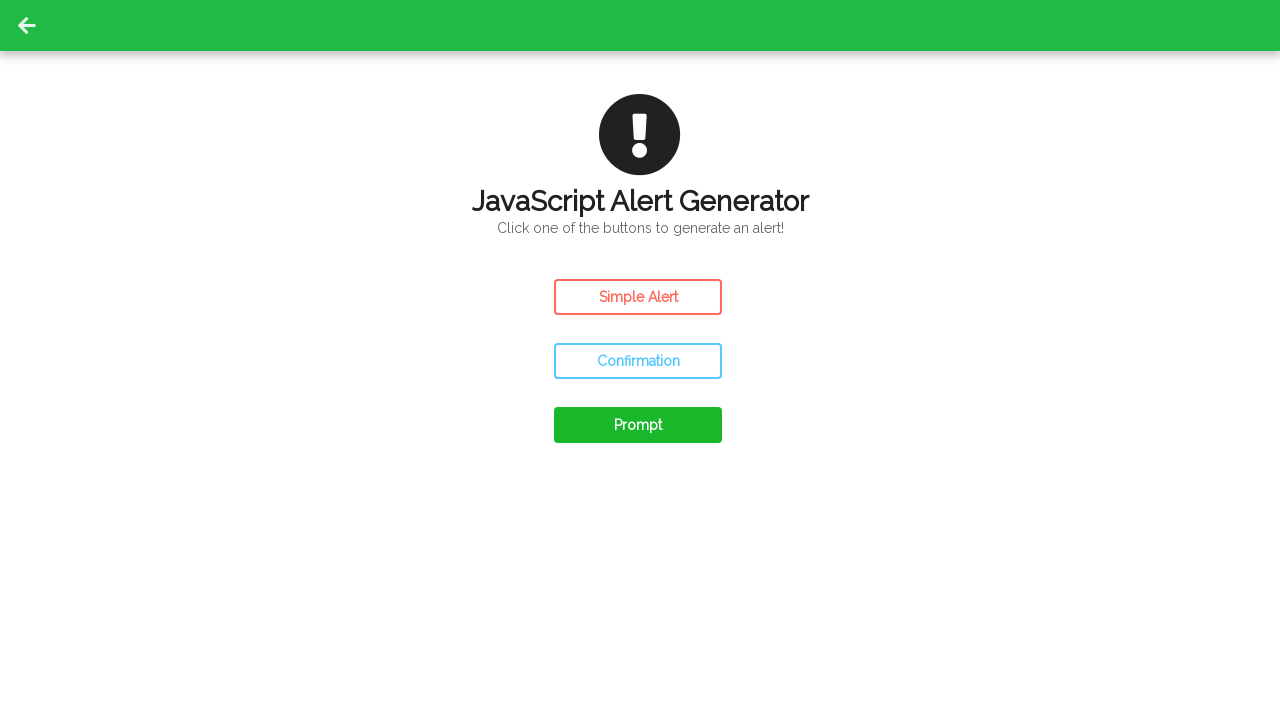

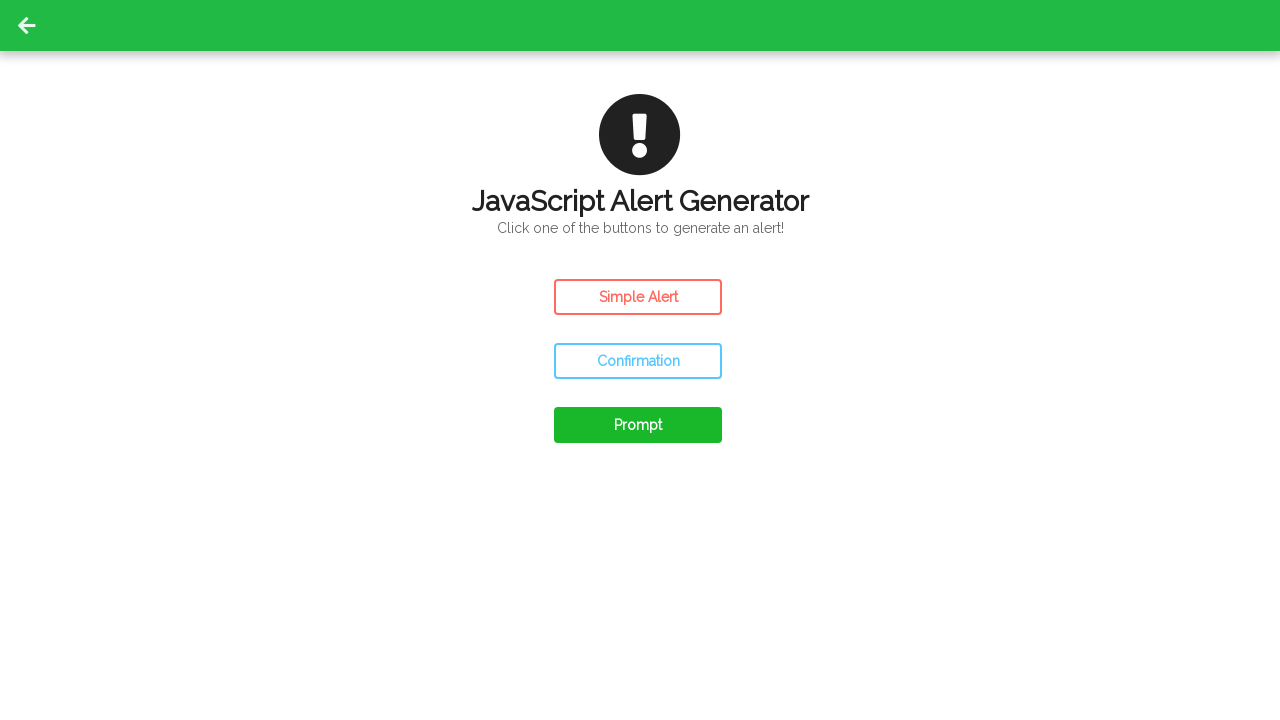